Tests entering a location in the Swiggy location search field

Starting URL: https://www.swiggy.com

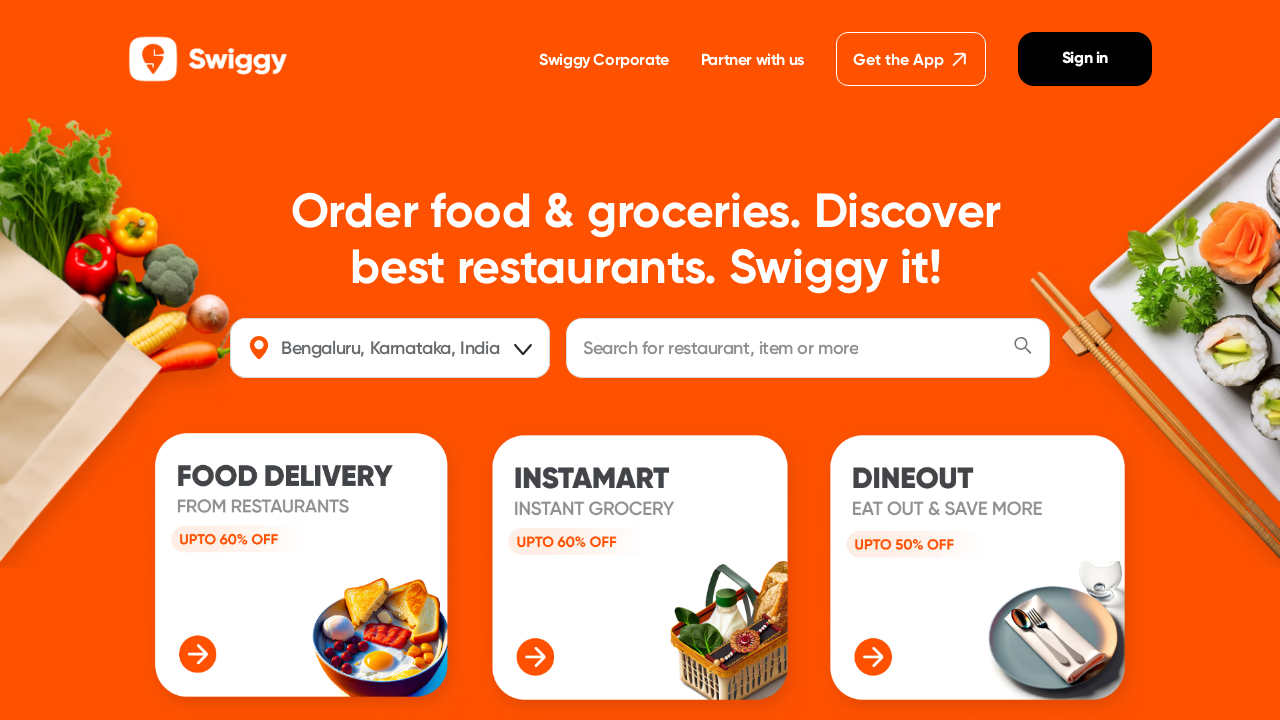

Location input field loaded on Swiggy homepage
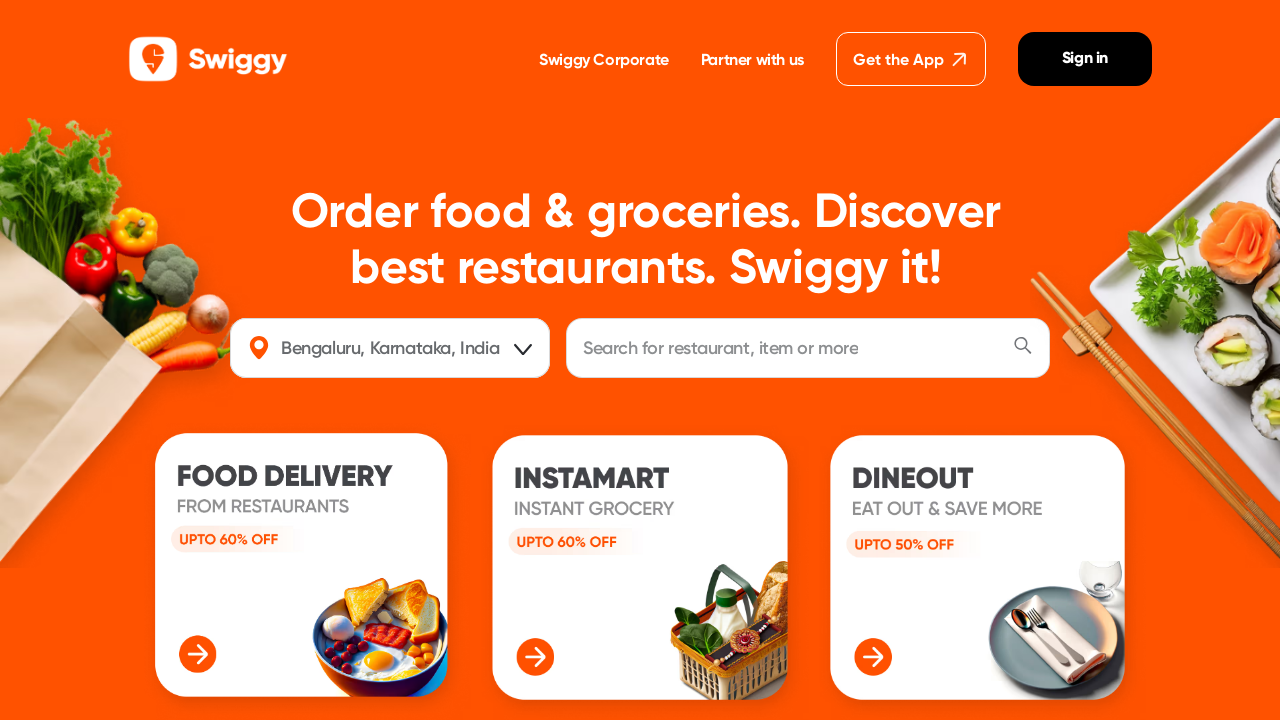

Entered 'Bhopal' in the location search field on #location
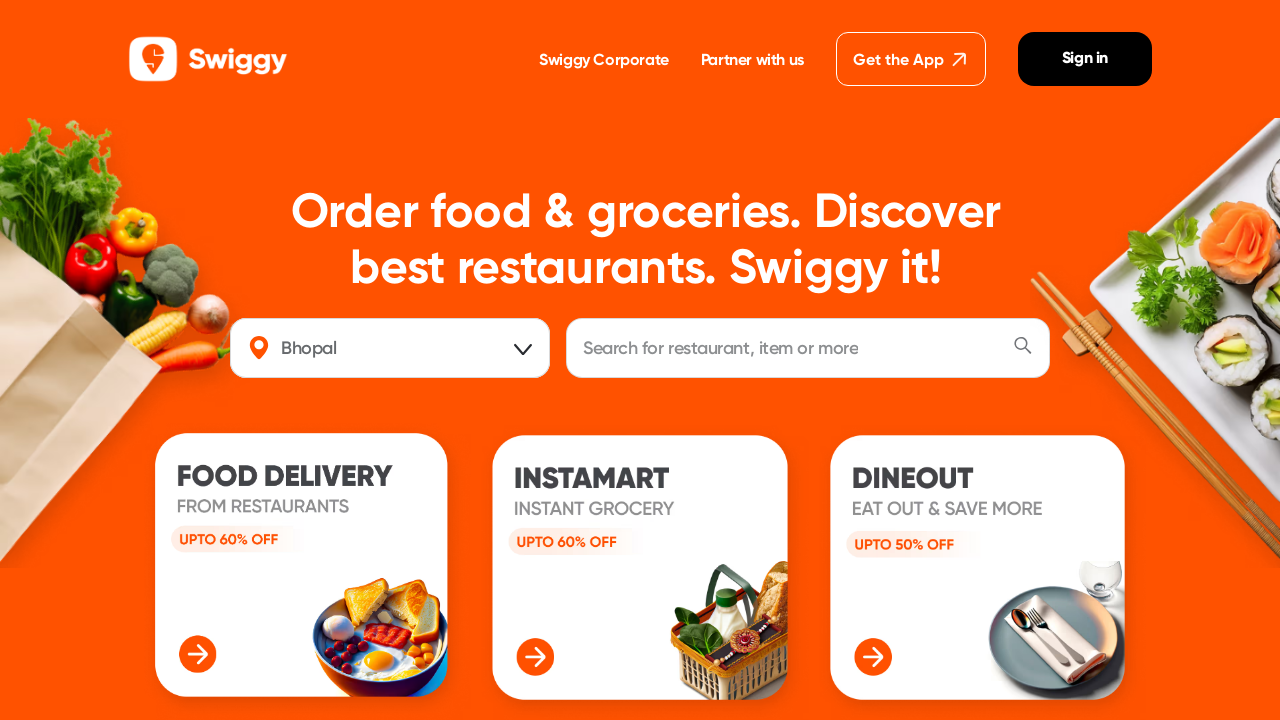

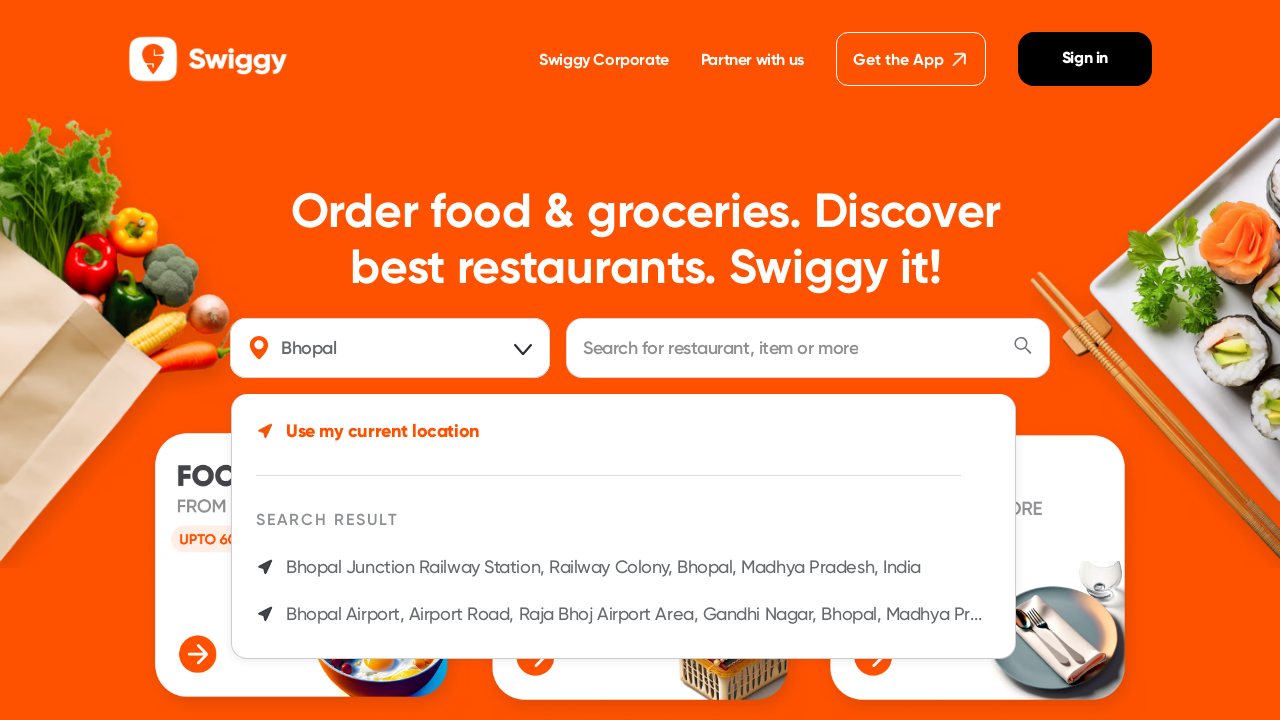